Tests context menu (right-click) functionality by right-clicking an element and selecting each menu option (Edit, Cut, Copy, Paste, Delete, Quit), then handling the resulting alert for each option

Starting URL: http://swisnl.github.io/jQuery-contextMenu/demo.html

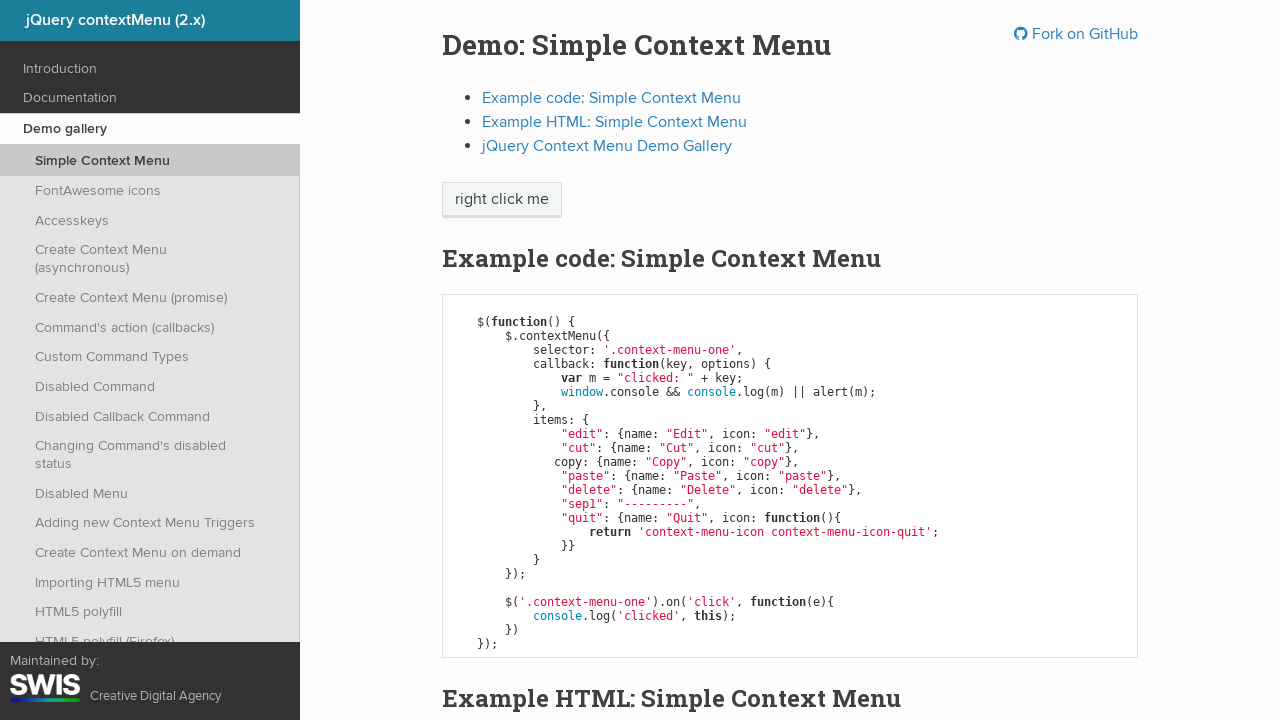

Right-clicked on 'right click me' element at (502, 200) on //span[text()='right click me']
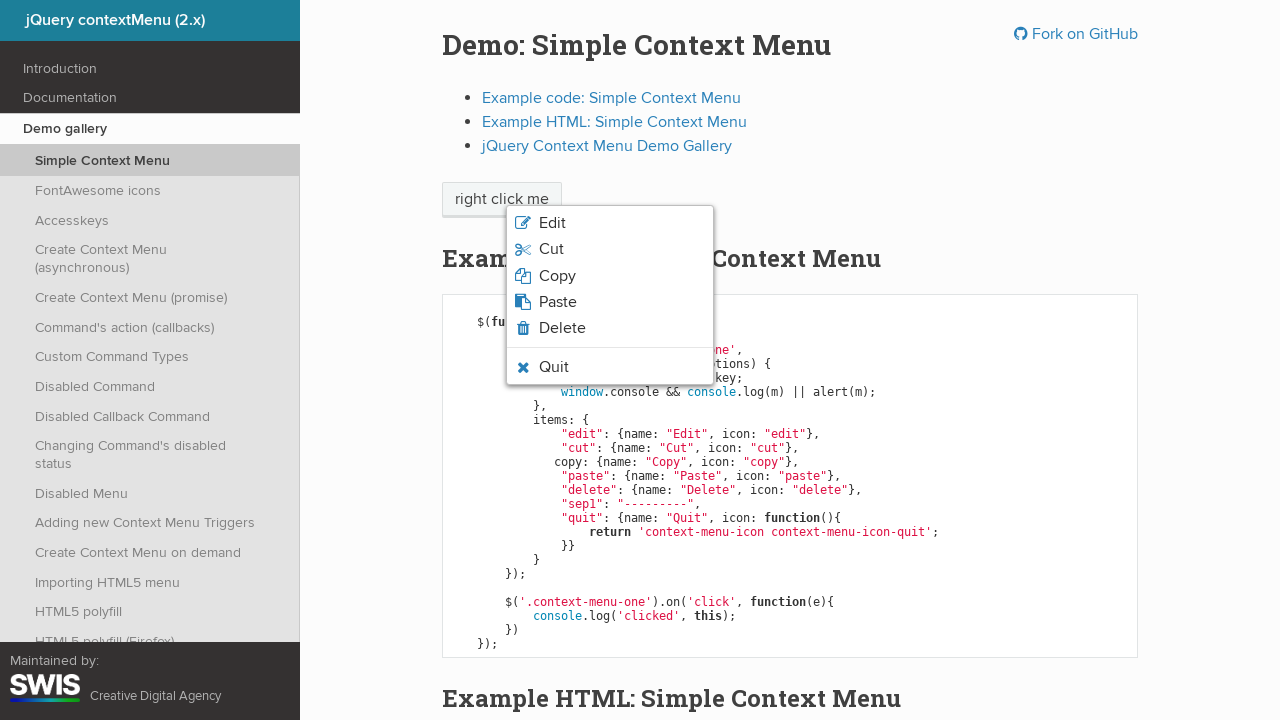

Clicked Edit option from context menu at (552, 223) on xpath=//ul[contains(@class,'context-menu-list')]/li/span[text()='Edit']
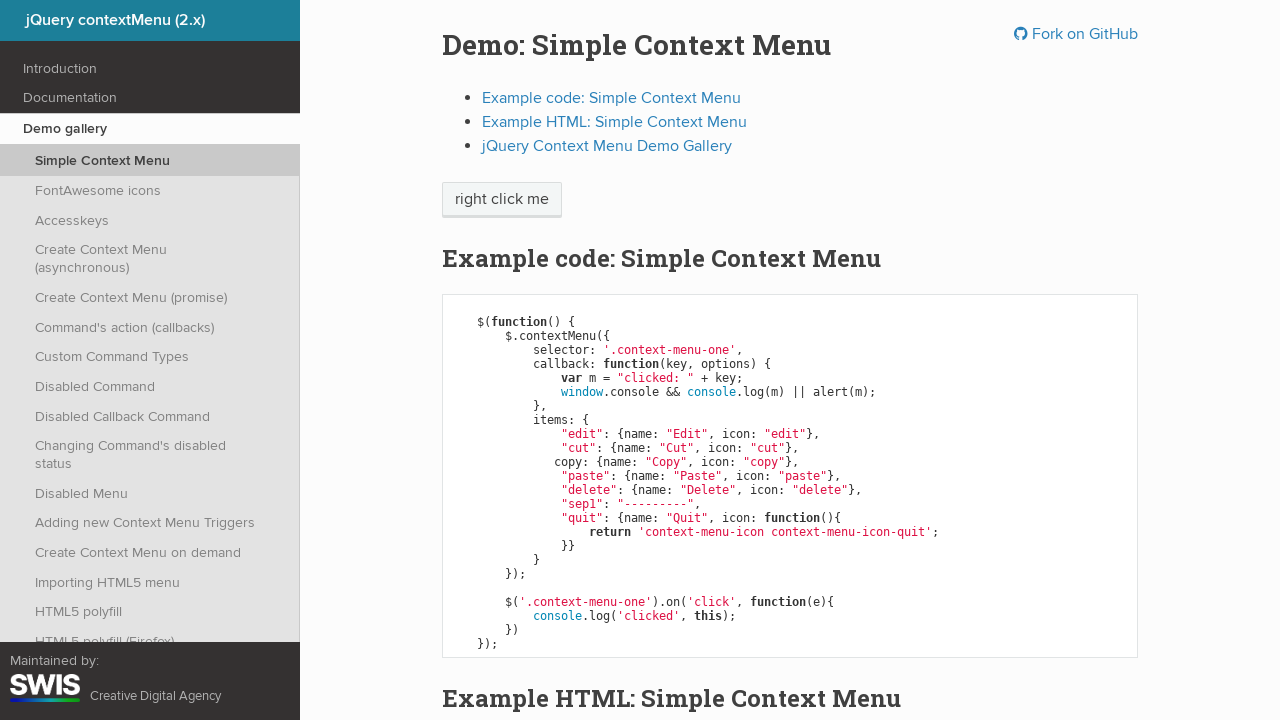

Accepted alert dialog for Edit option
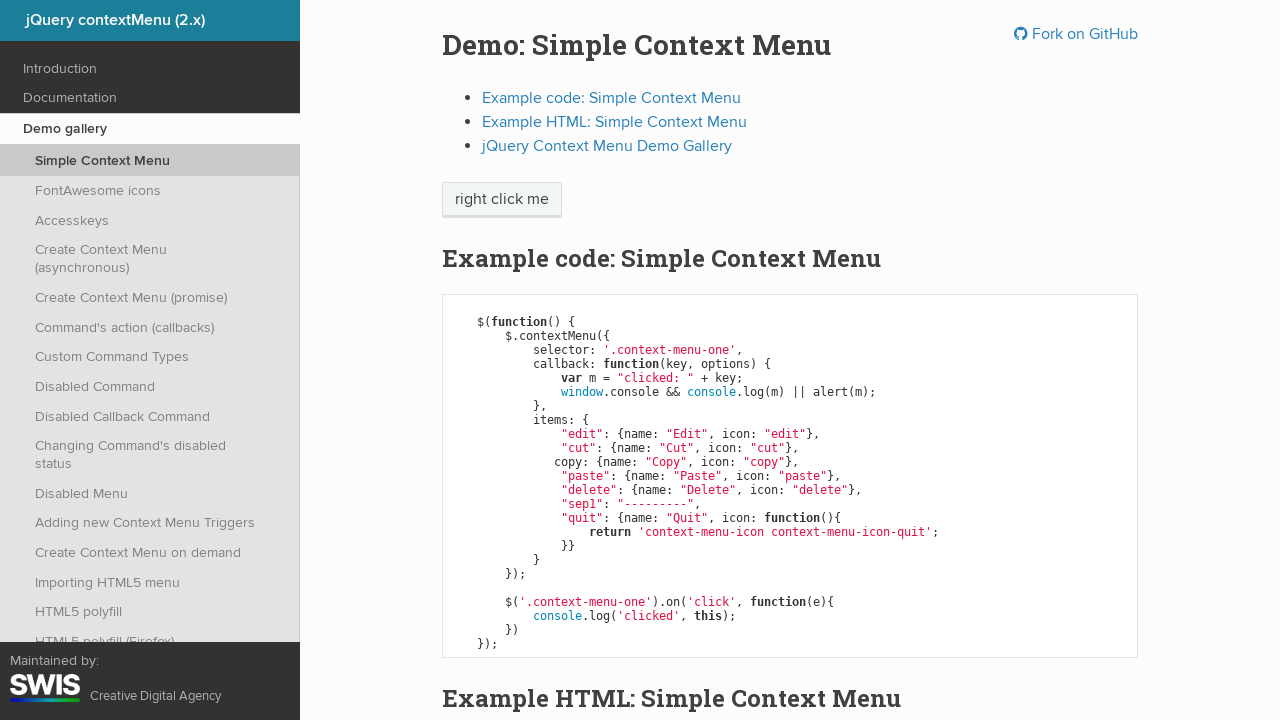

Right-clicked on 'right click me' element at (502, 200) on //span[text()='right click me']
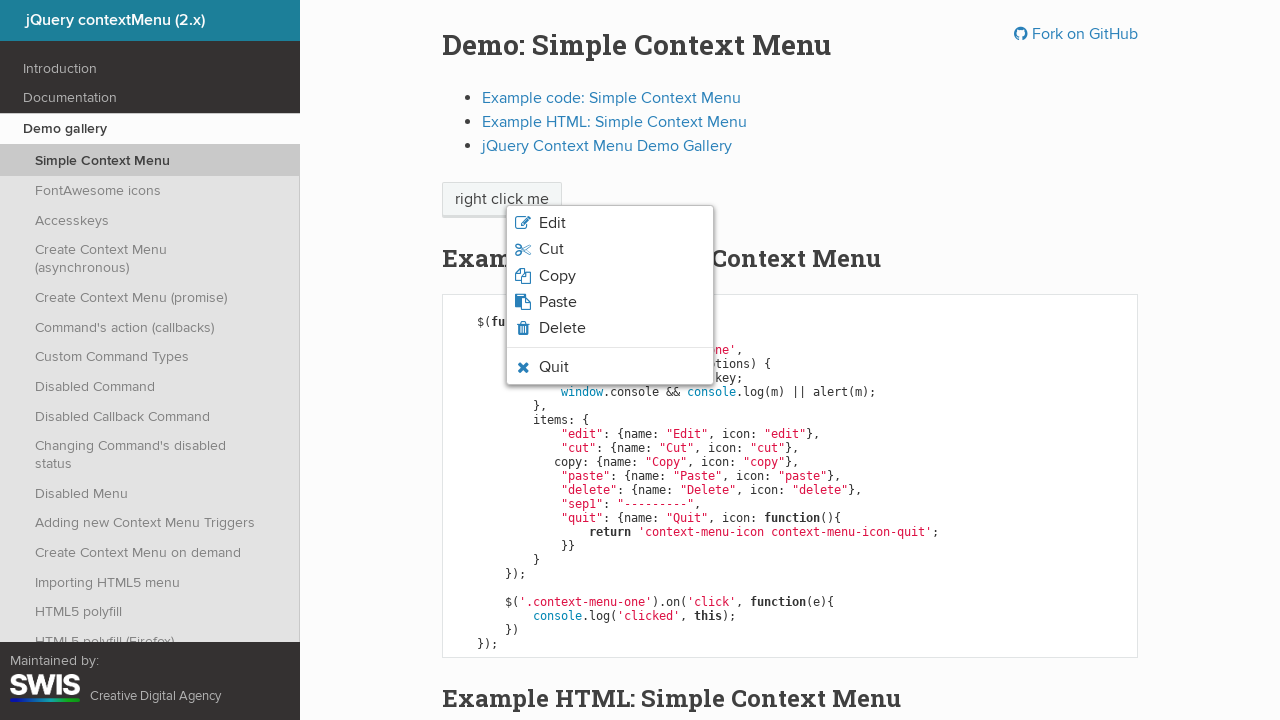

Clicked Cut option from context menu at (551, 249) on xpath=//ul[contains(@class,'context-menu-list')]/li/span[text()='Cut']
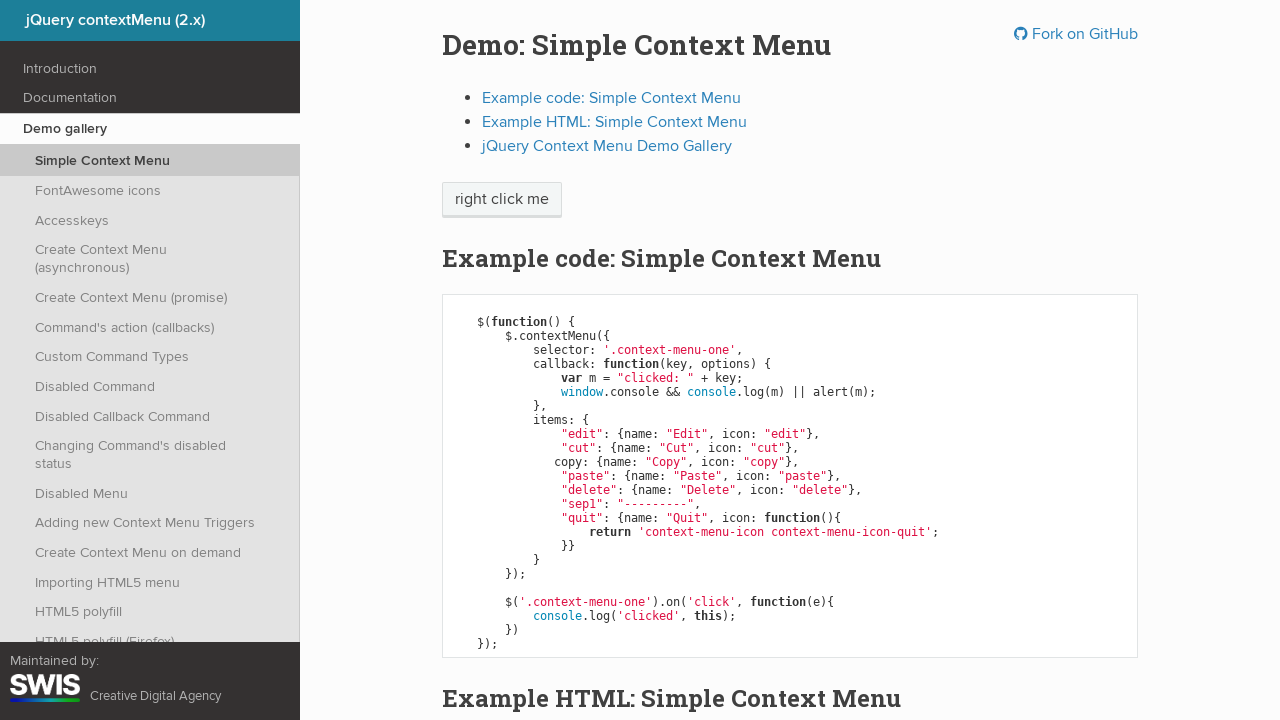

Accepted alert dialog for Cut option
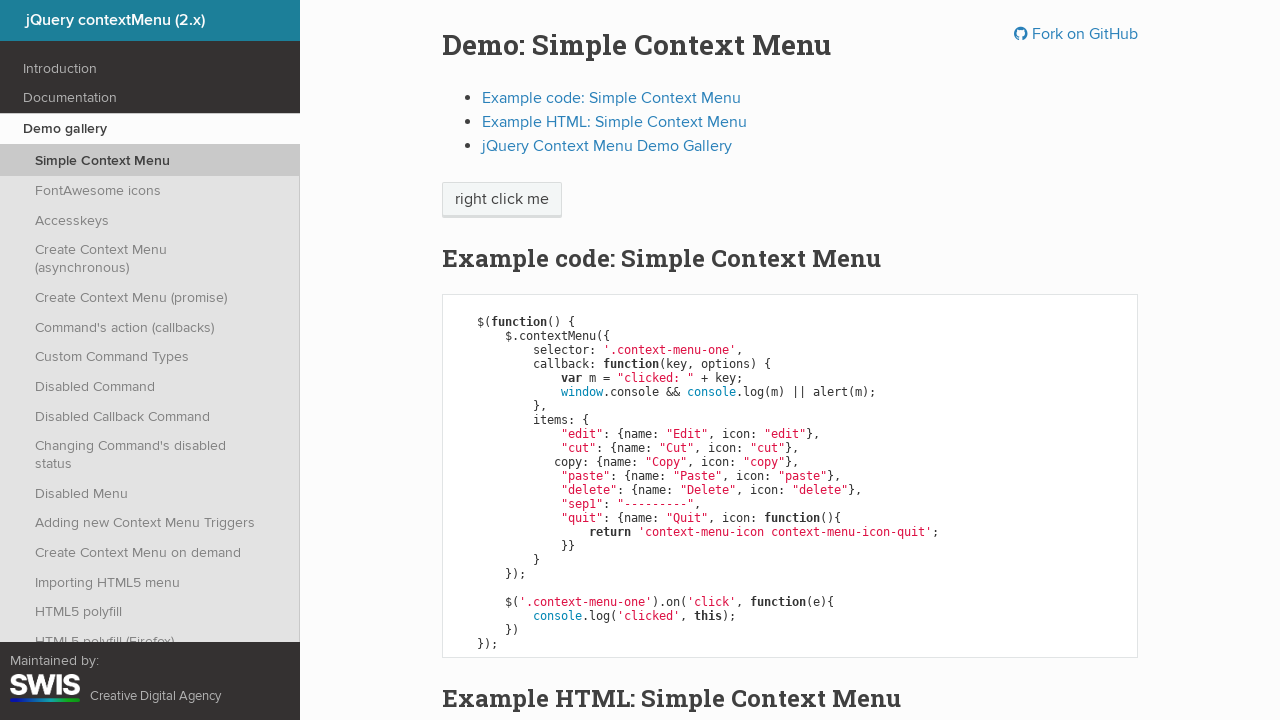

Right-clicked on 'right click me' element at (502, 200) on //span[text()='right click me']
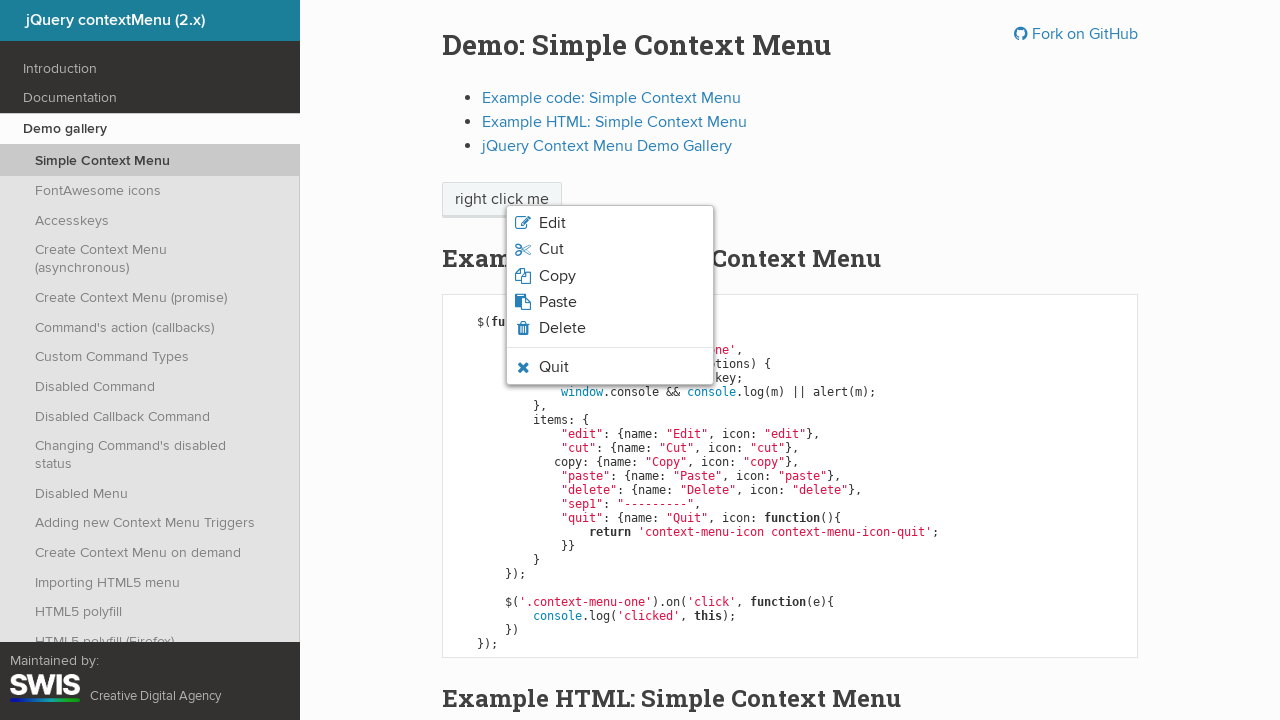

Clicked Copy option from context menu at (557, 276) on xpath=//ul[contains(@class,'context-menu-list')]/li/span[text()='Copy']
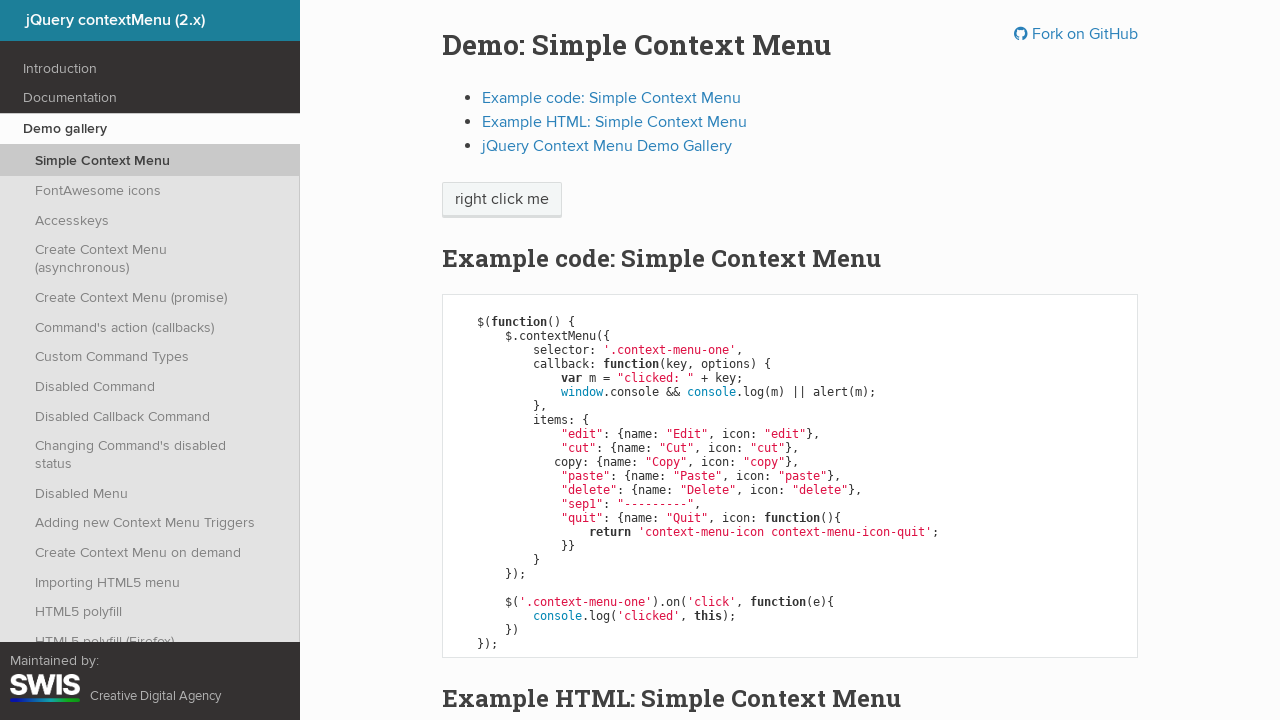

Accepted alert dialog for Copy option
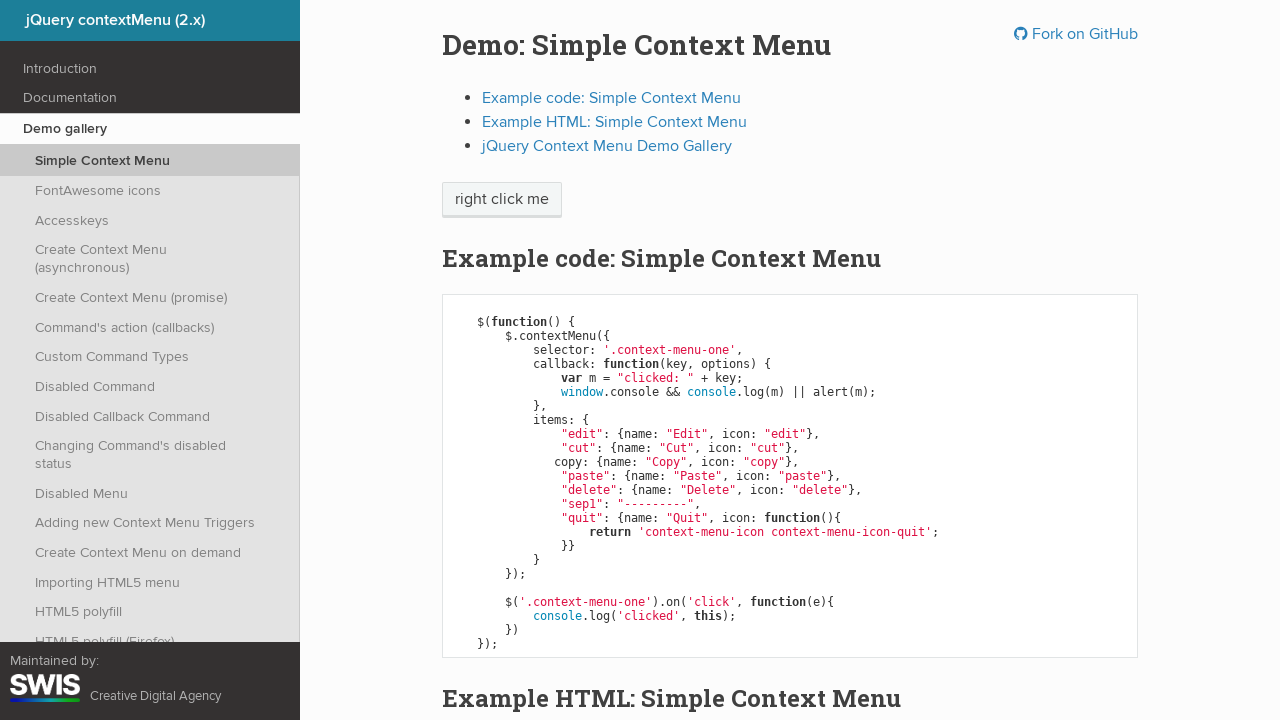

Right-clicked on 'right click me' element at (502, 200) on //span[text()='right click me']
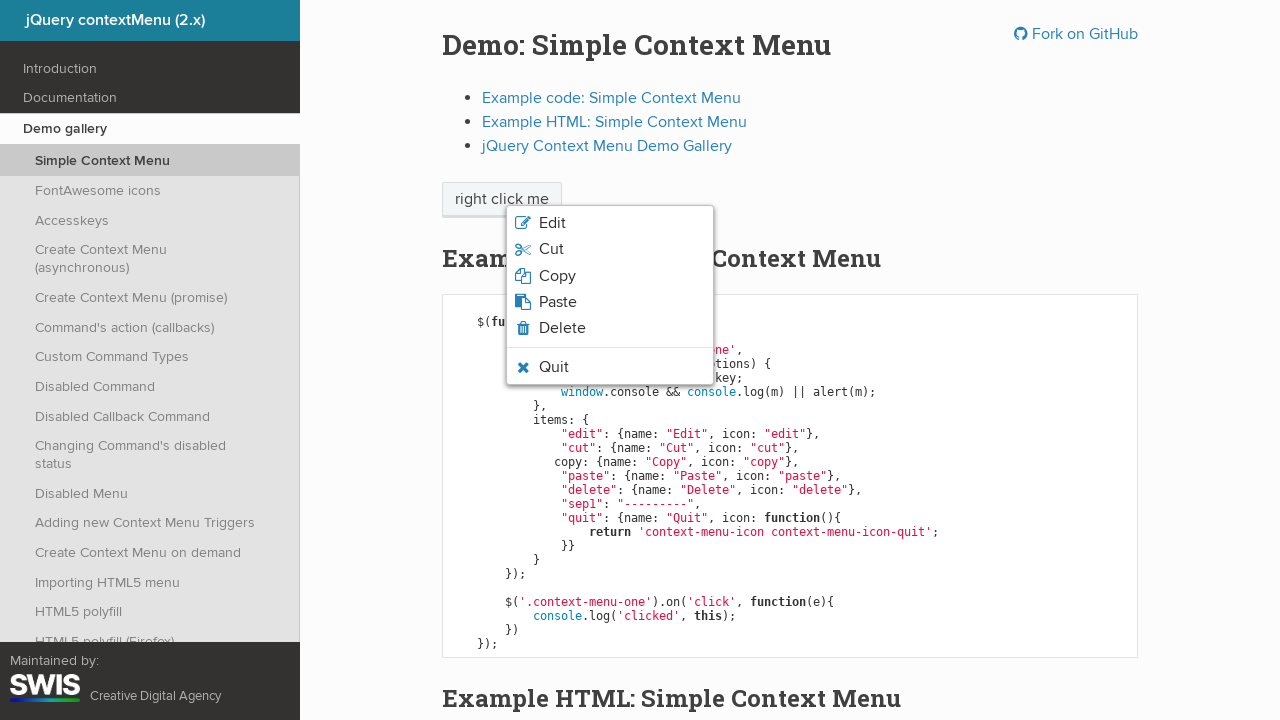

Clicked Paste option from context menu at (558, 302) on xpath=//ul[contains(@class,'context-menu-list')]/li/span[text()='Paste']
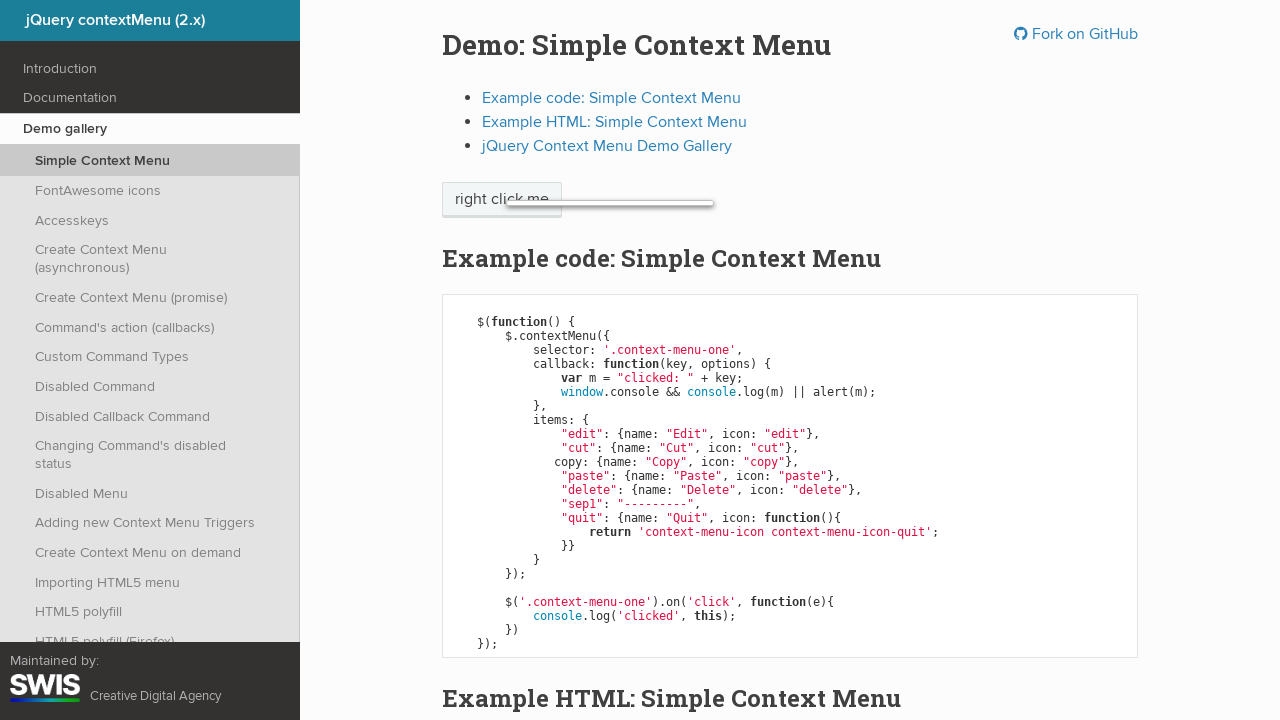

Accepted alert dialog for Paste option
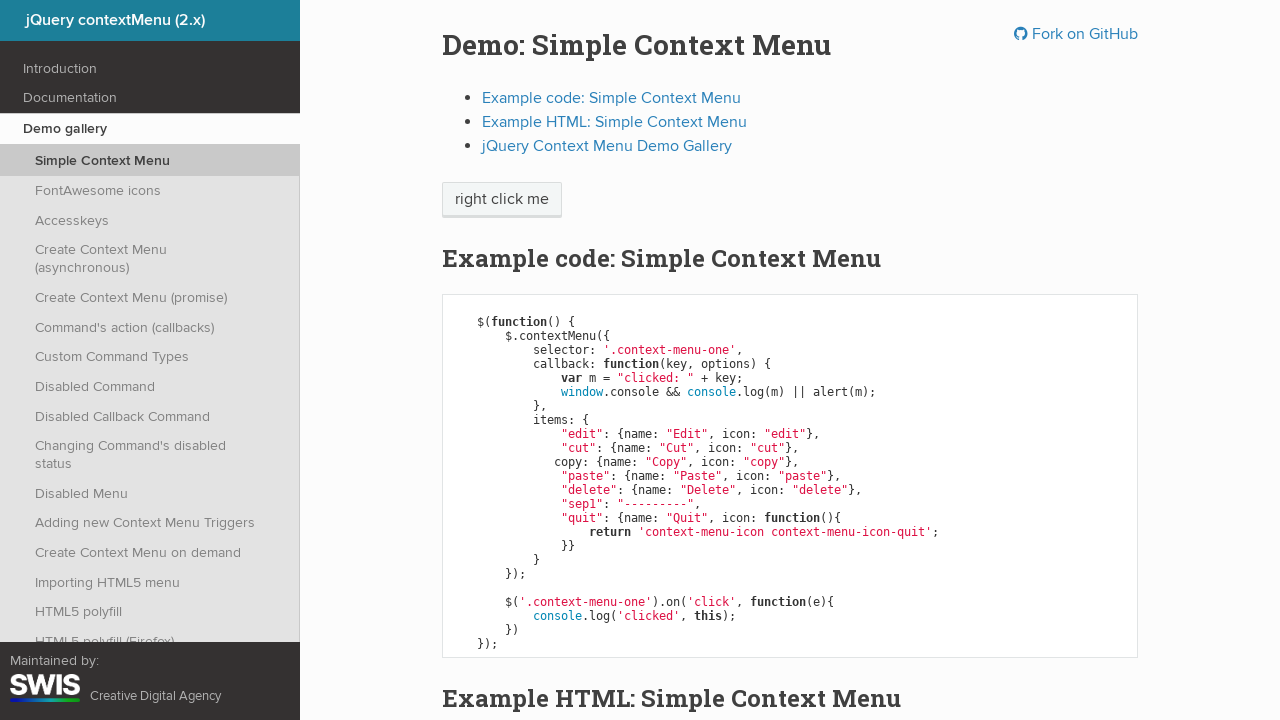

Right-clicked on 'right click me' element at (502, 200) on //span[text()='right click me']
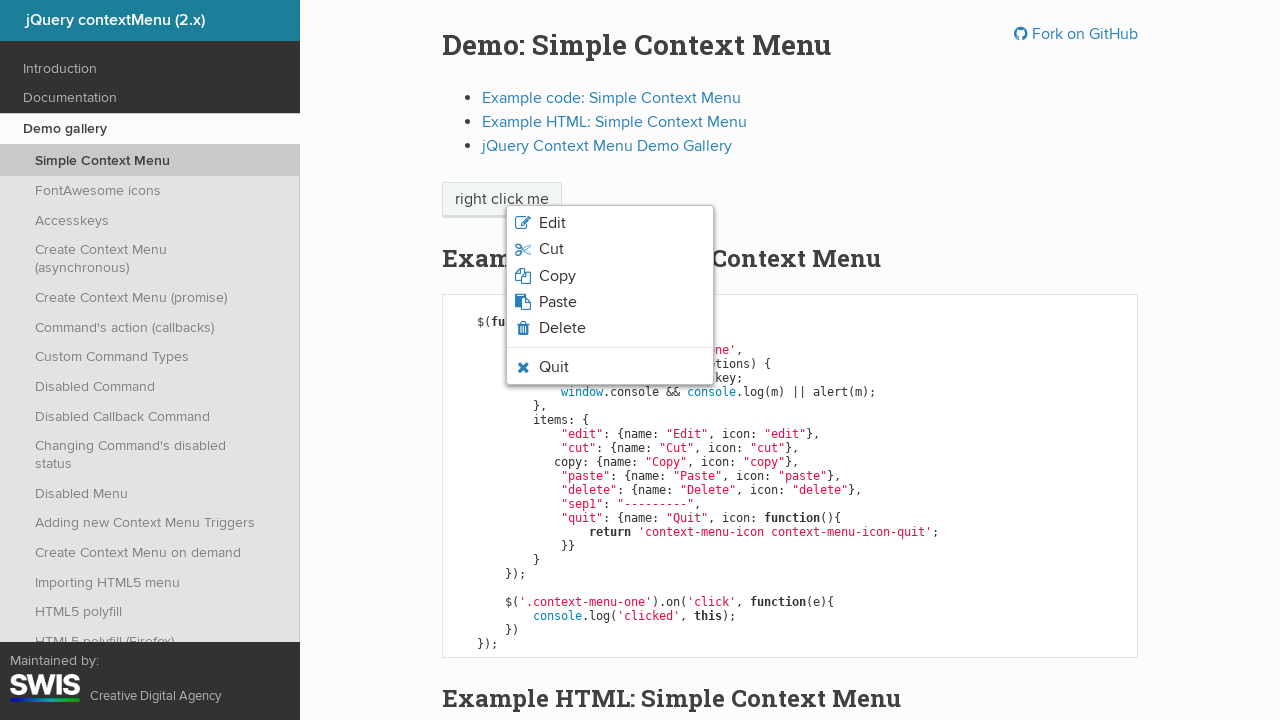

Clicked Delete option from context menu at (562, 328) on xpath=//ul[contains(@class,'context-menu-list')]/li/span[text()='Delete']
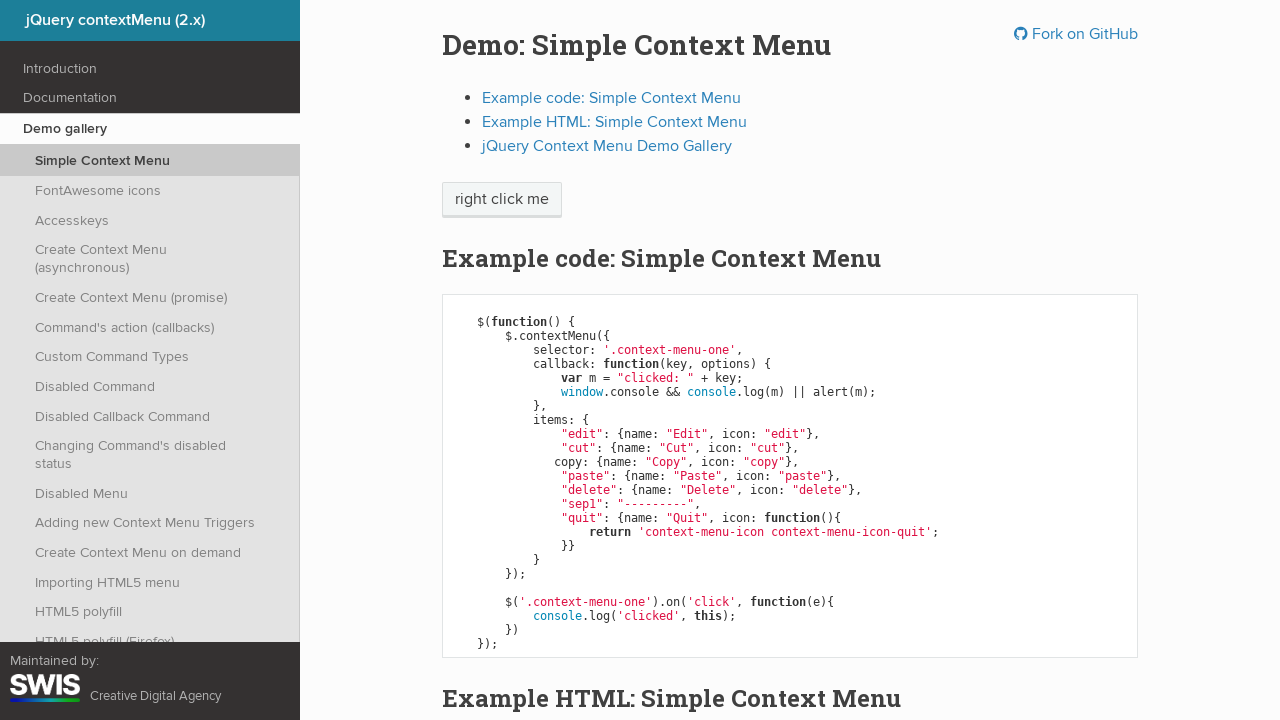

Accepted alert dialog for Delete option
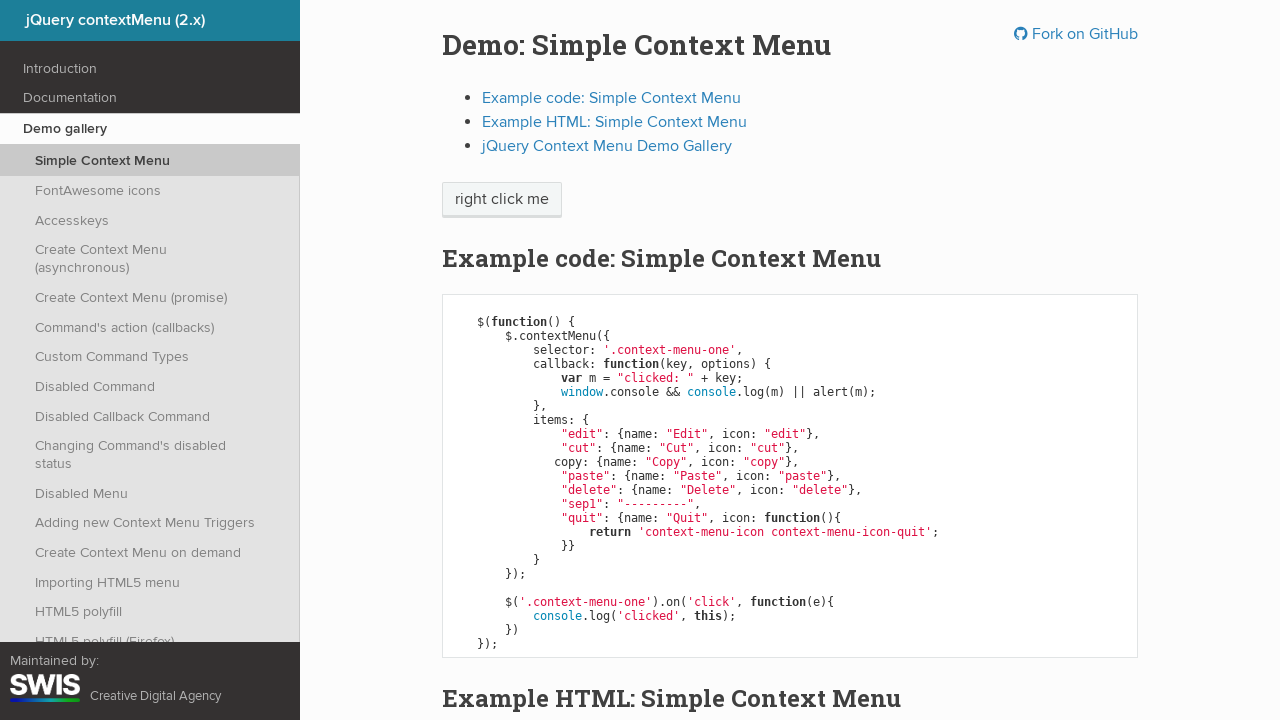

Right-clicked on 'right click me' element at (502, 200) on //span[text()='right click me']
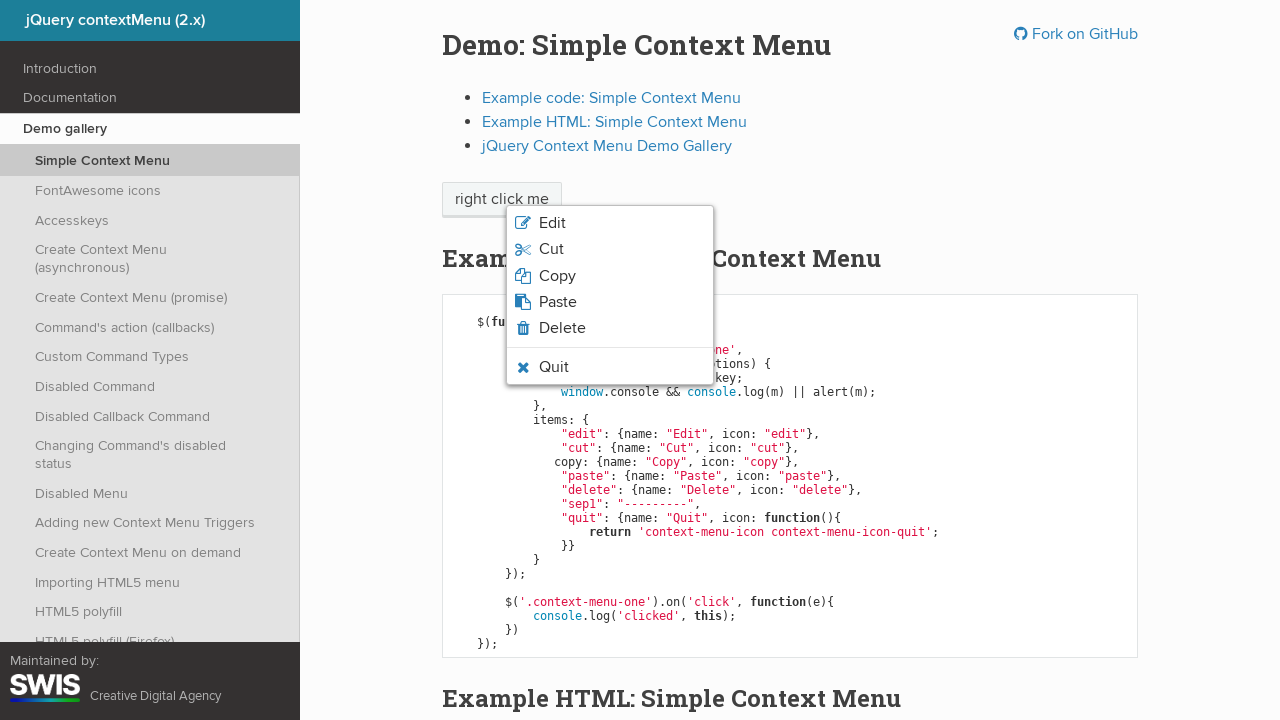

Clicked Quit option from context menu at (554, 367) on xpath=//ul[contains(@class,'context-menu-list')]/li/span[text()='Quit']
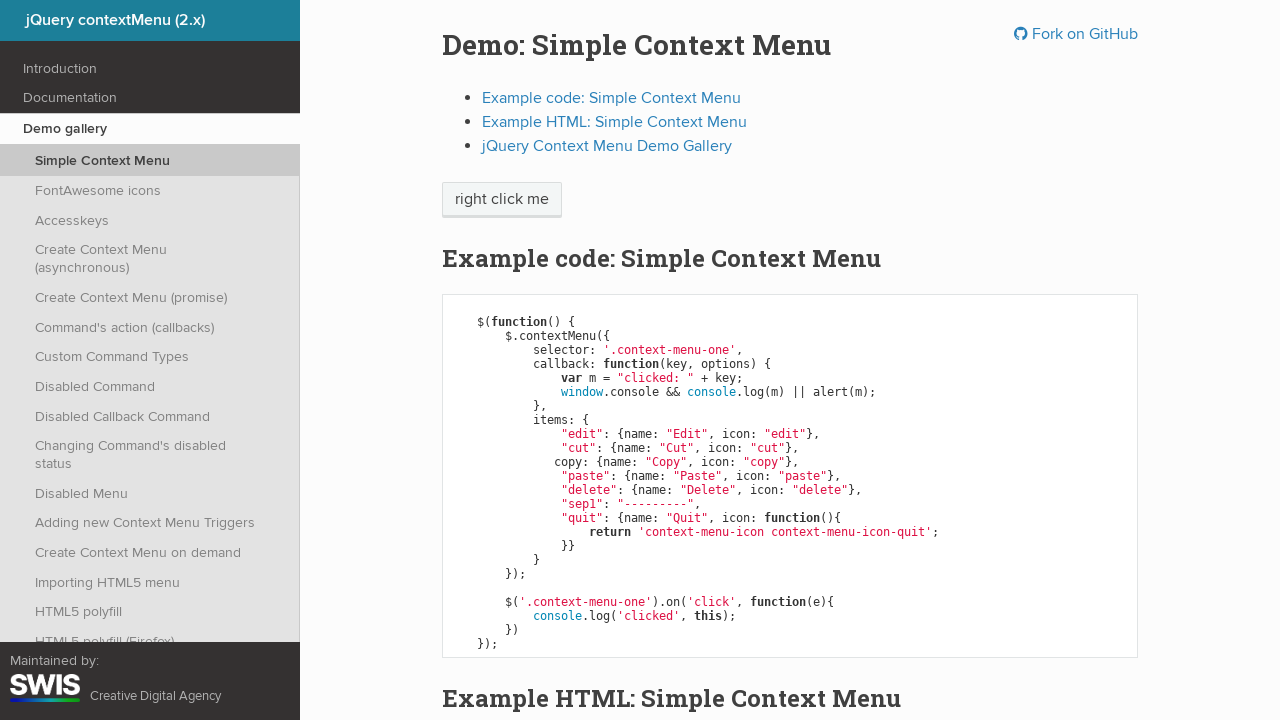

Accepted alert dialog for Quit option
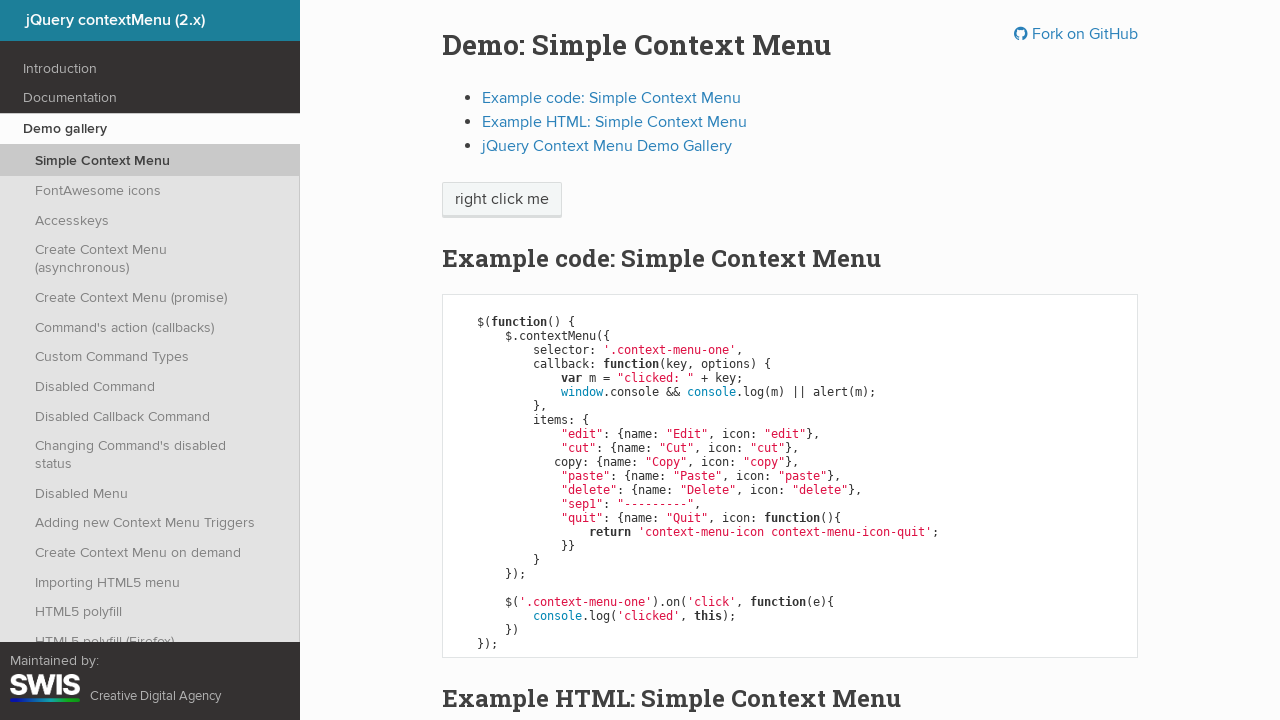

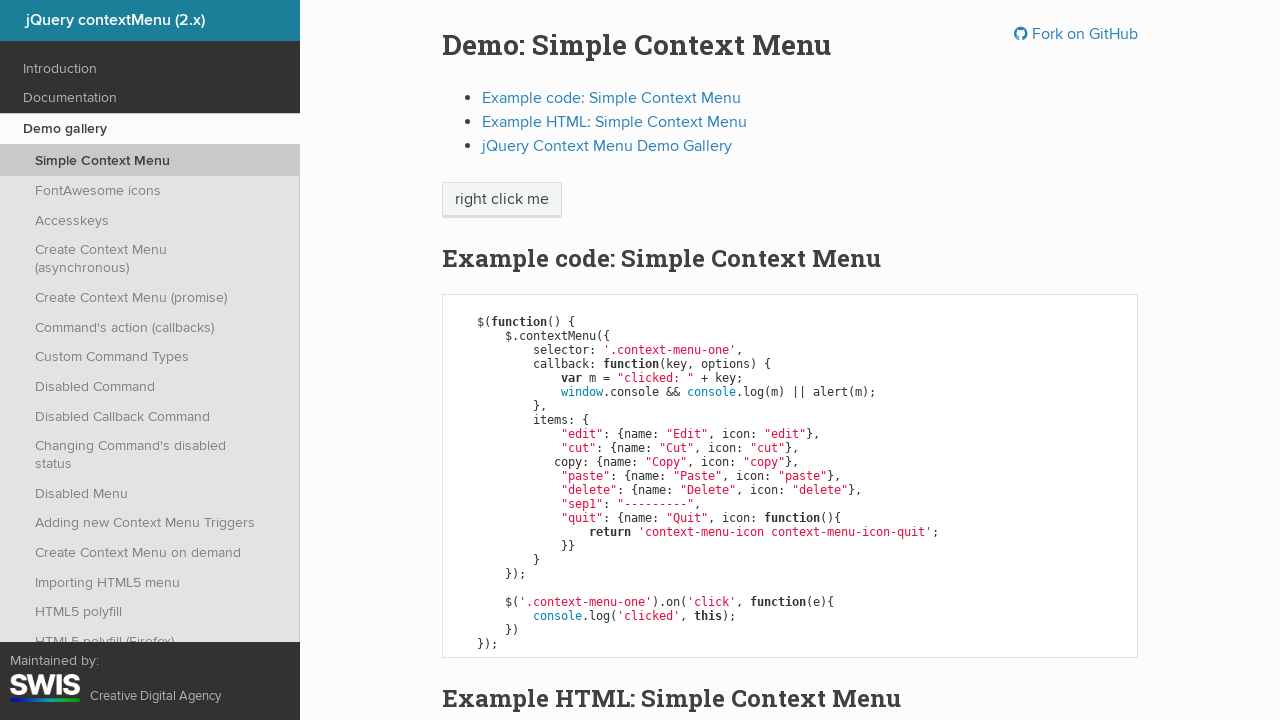